Tests filtering stories by clicking the "ask" link and verifying the page displays Ask HN posts

Starting URL: https://news.ycombinator.com

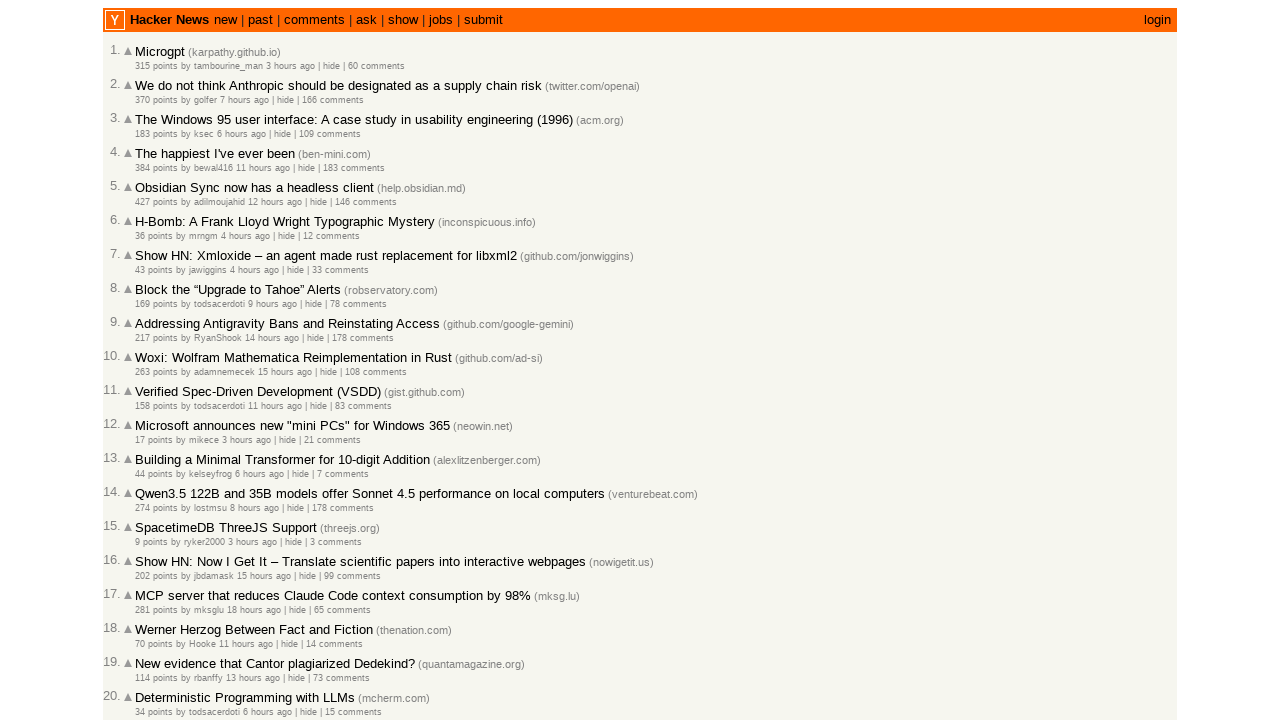

Clicked 'ask' link to filter by Ask HN posts at (366, 20) on a:text('ask')
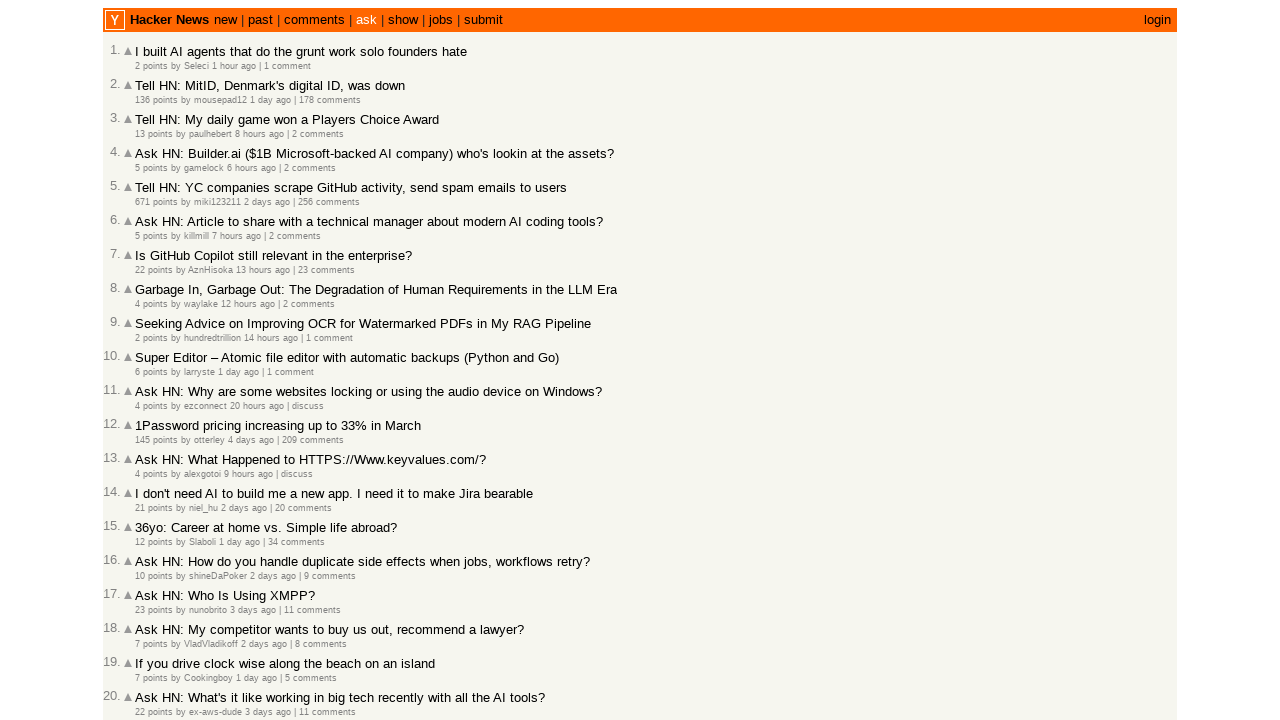

Waited for page to load - title selector appeared
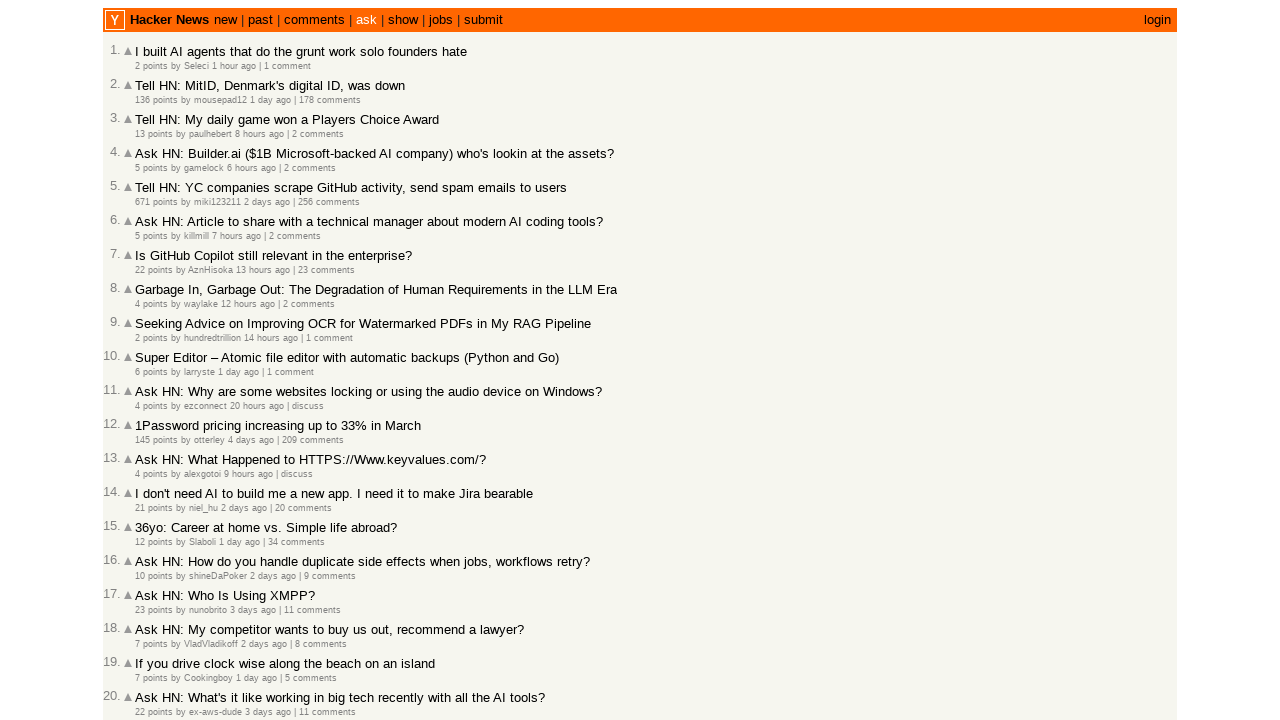

Verified page title contains 'Ask' - Ask HN posts are displayed
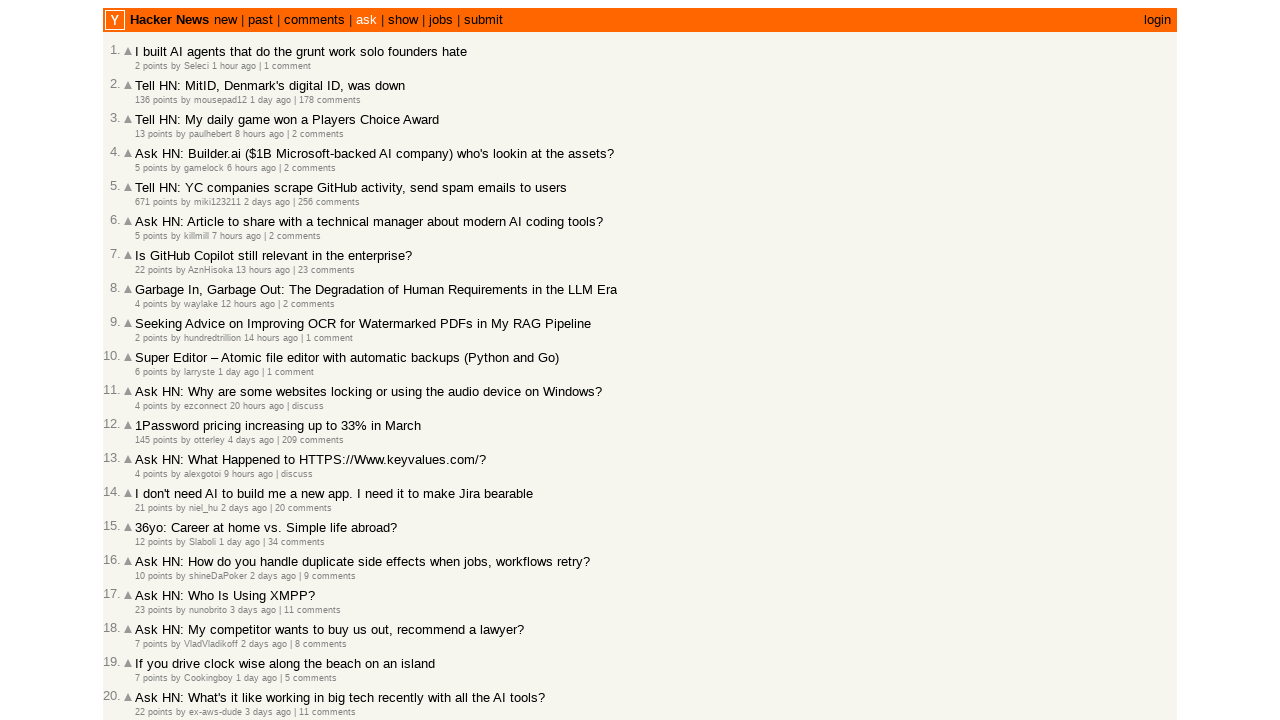

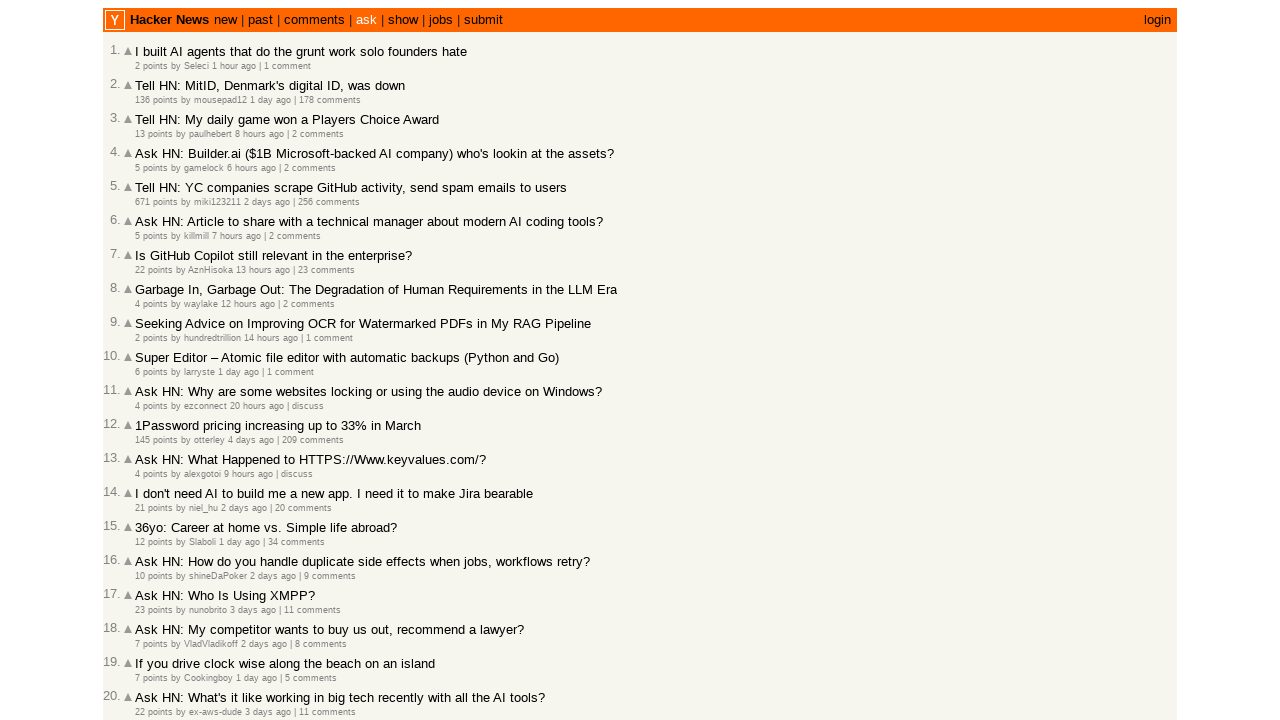